Tests marking all items as completed using the toggle-all checkbox

Starting URL: https://demo.playwright.dev/todomvc

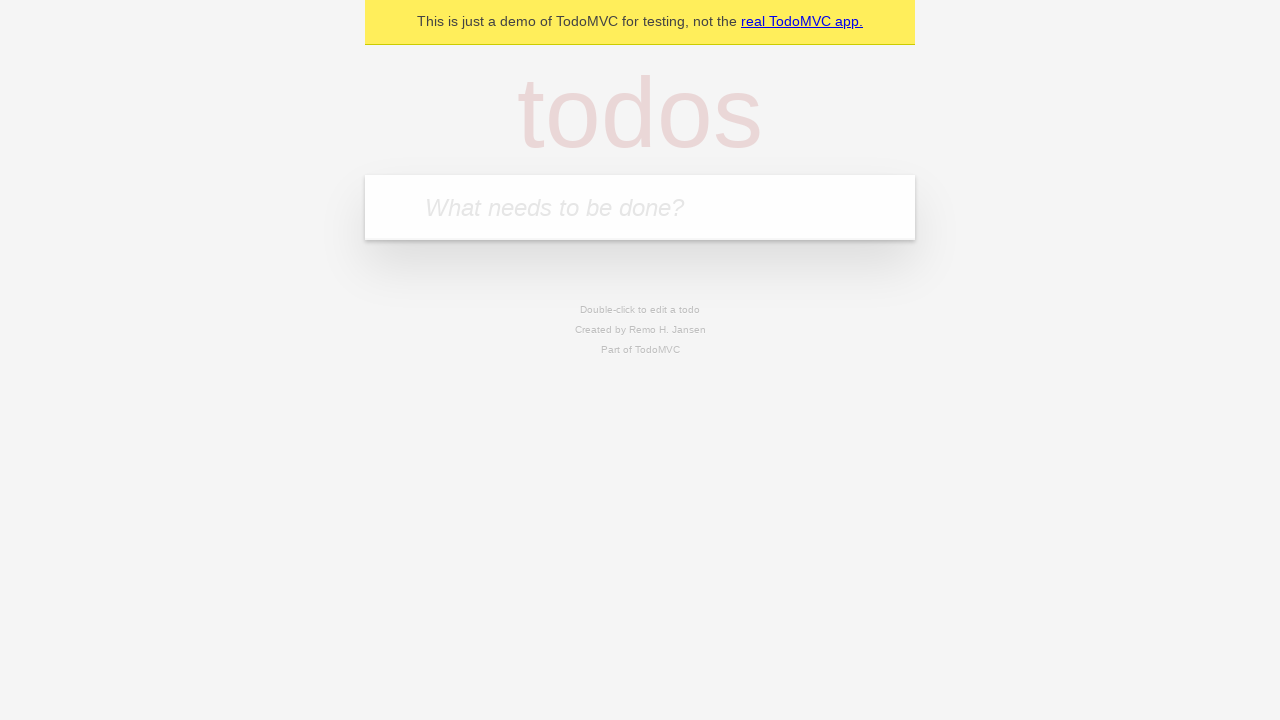

Filled new todo field with 'buy some cheese' on .new-todo
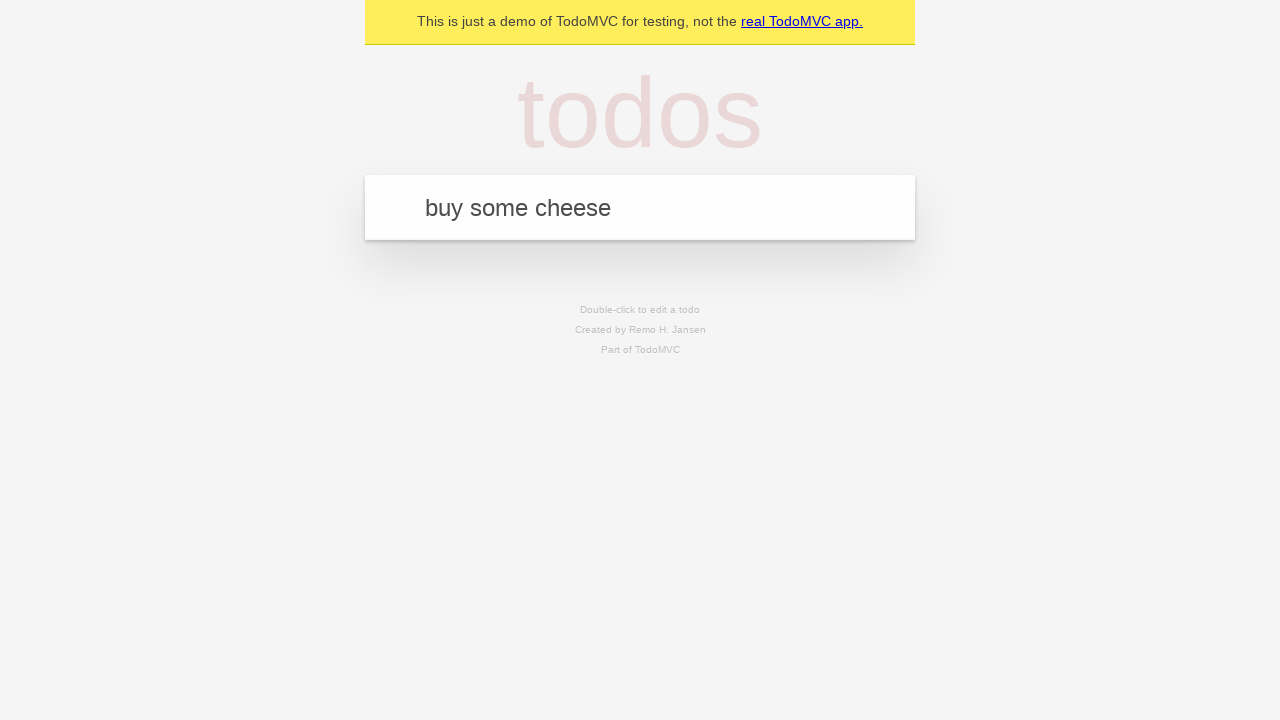

Pressed Enter to add first todo on .new-todo
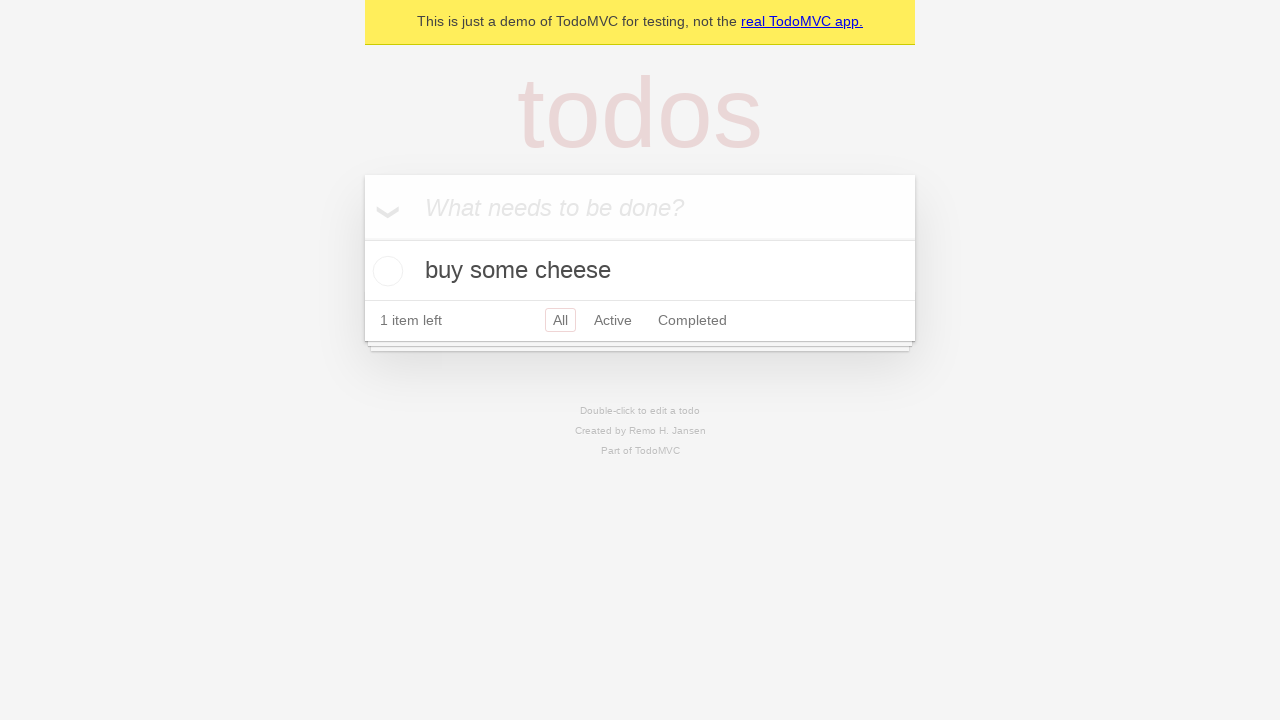

Filled new todo field with 'feed the cat' on .new-todo
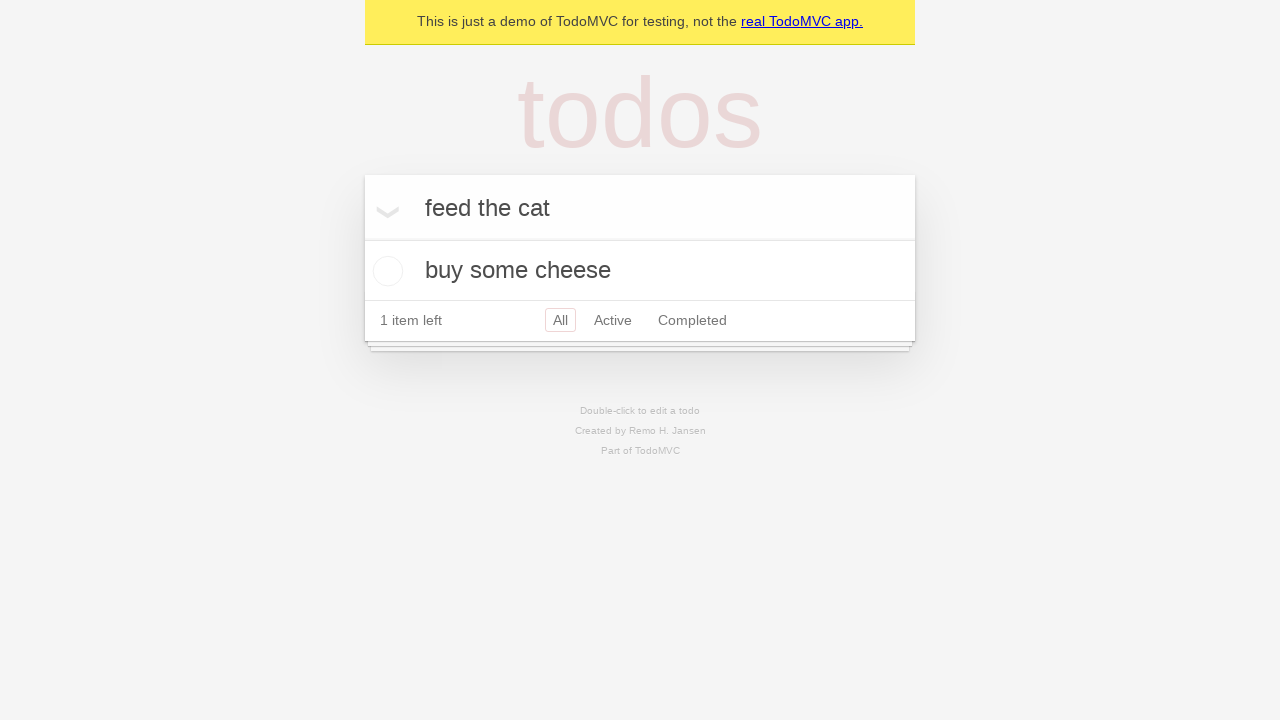

Pressed Enter to add second todo on .new-todo
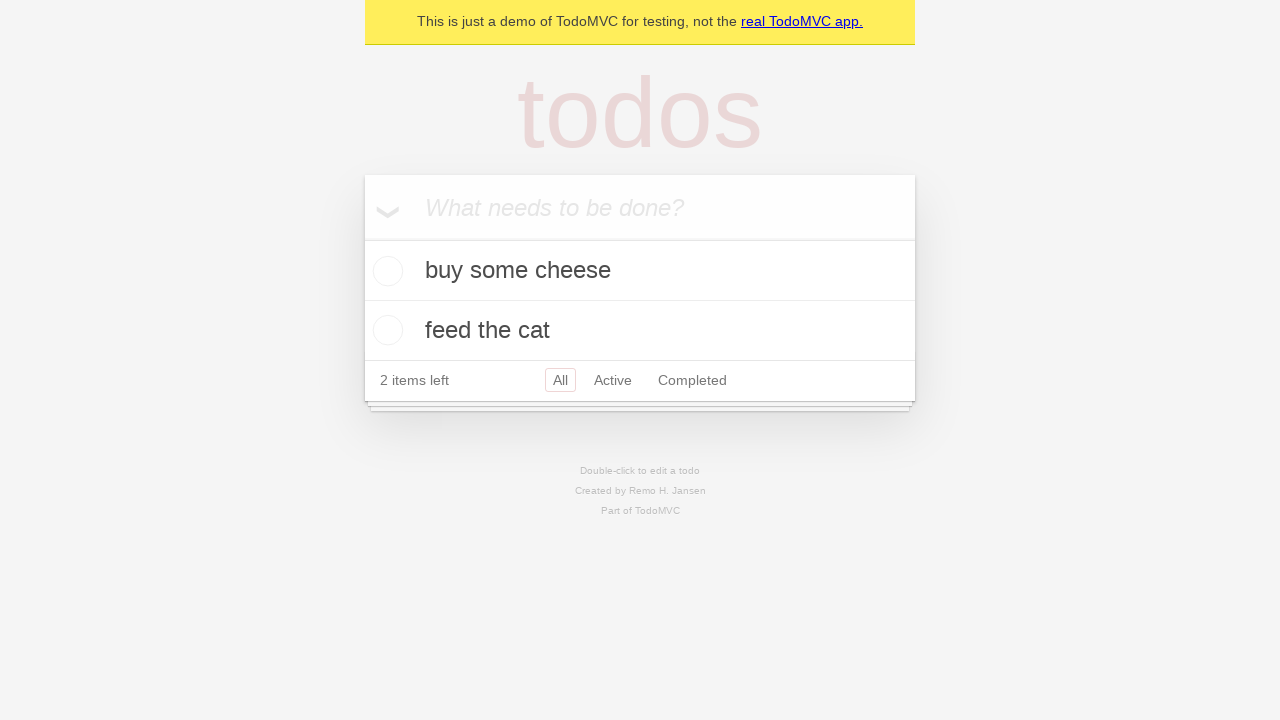

Filled new todo field with 'book a doctors appointment' on .new-todo
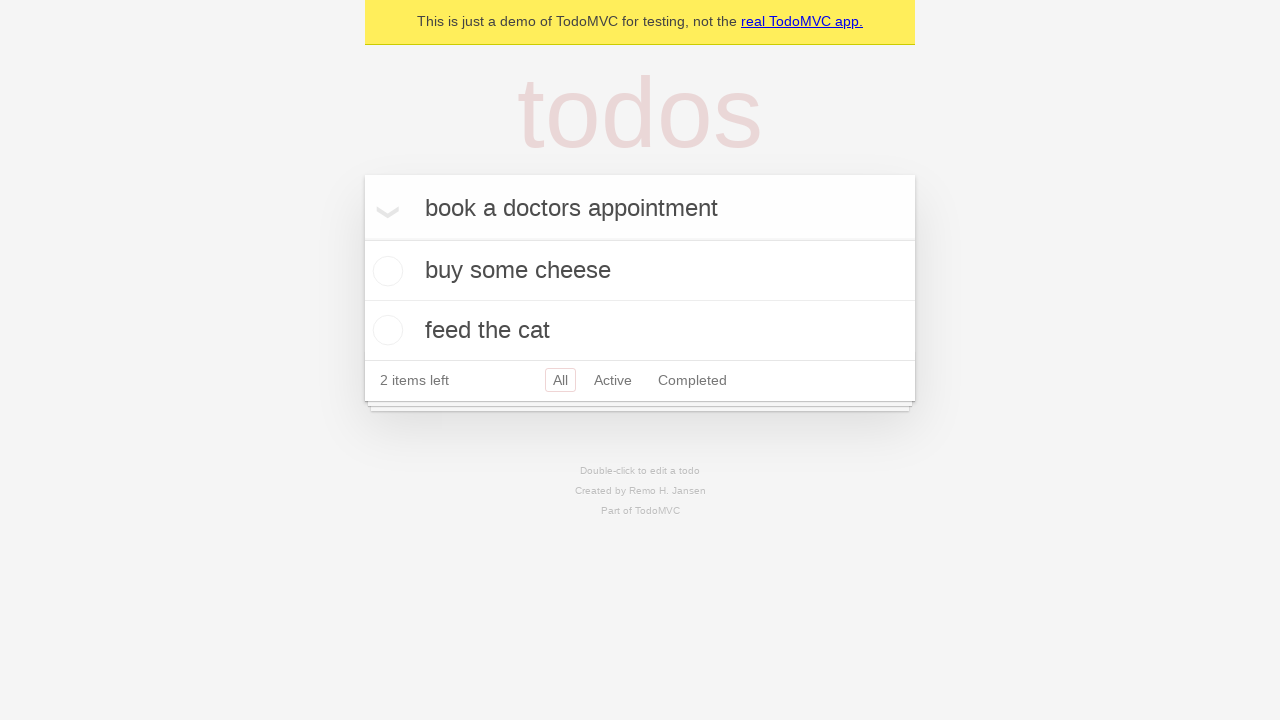

Pressed Enter to add third todo on .new-todo
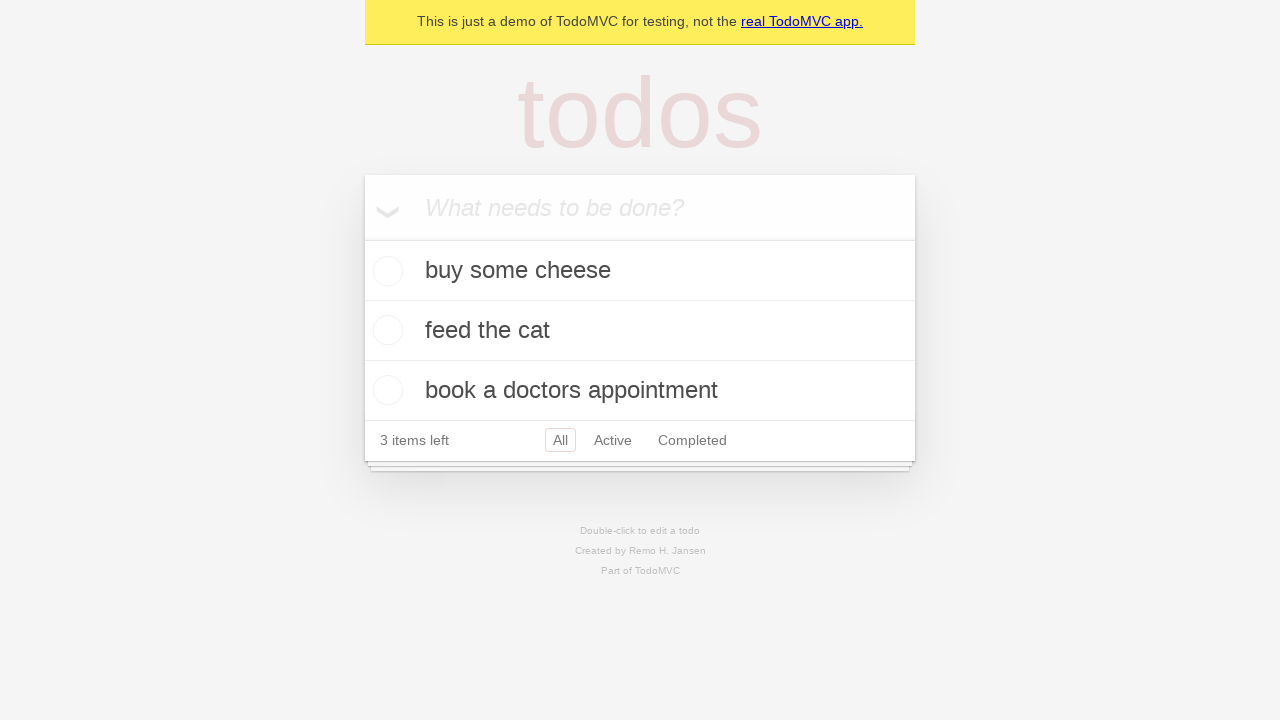

Checked toggle-all checkbox to mark all todos as completed at (362, 238) on .toggle-all
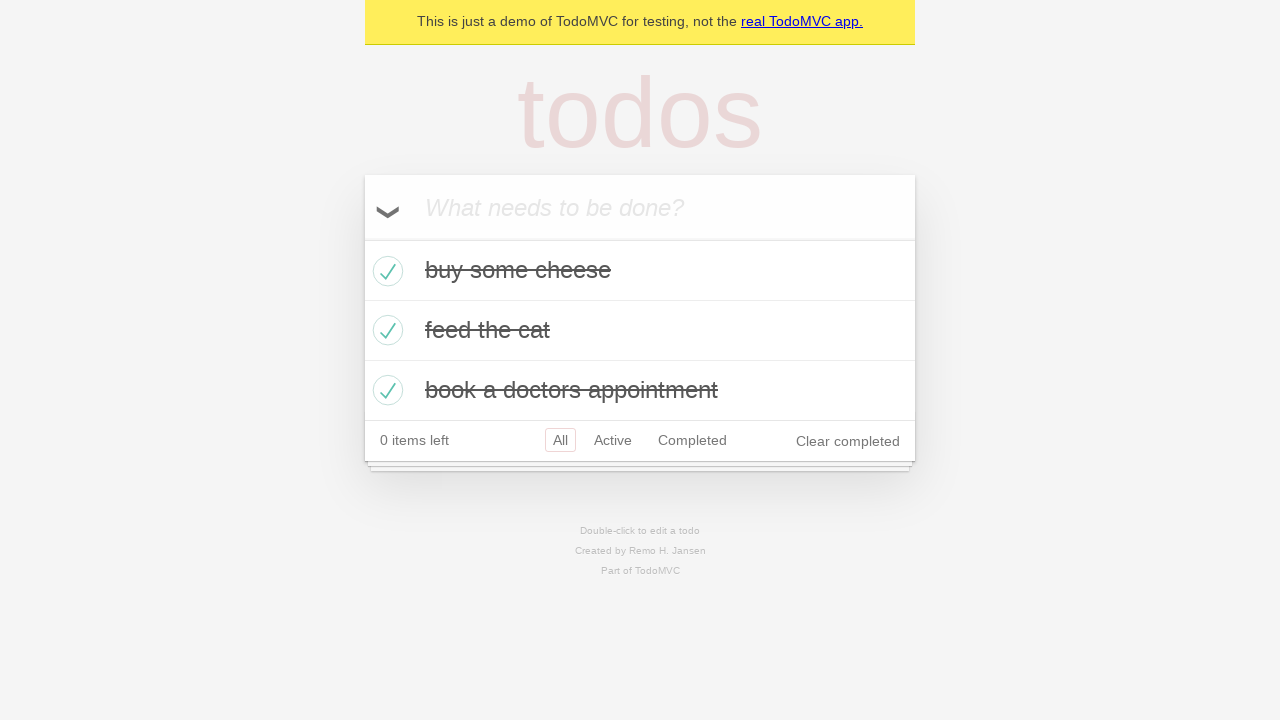

Verified that completed todos are visible with completed class applied
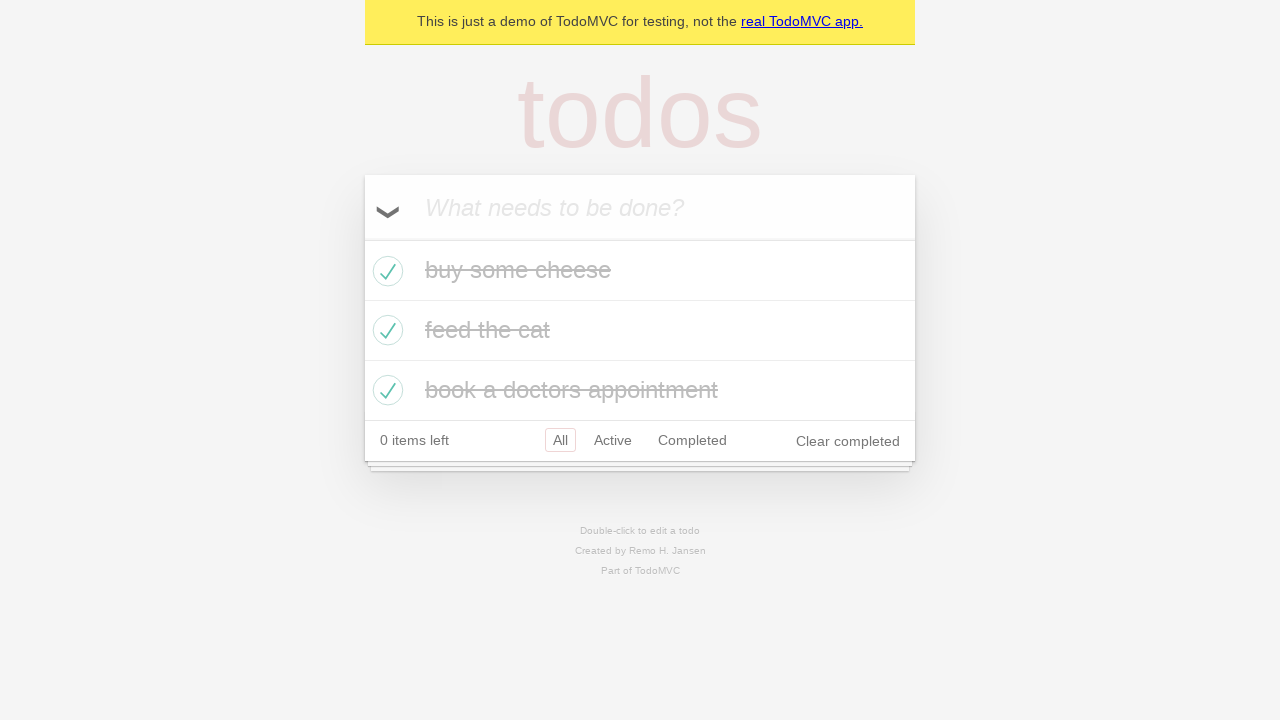

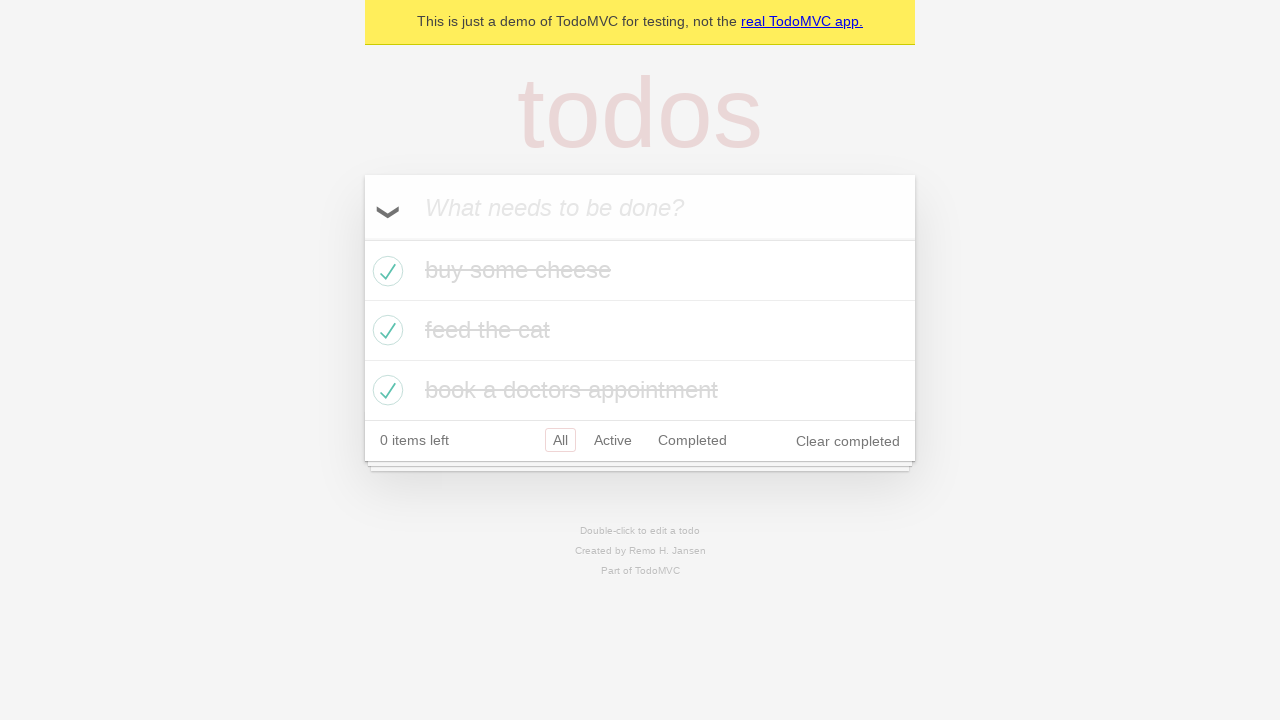